Tests browser tab switching functionality by clicking a link that opens a new tab, performing a search in the new tab, closing it, and returning to the parent tab to click a radio button.

Starting URL: https://www.letskodeit.com/practice

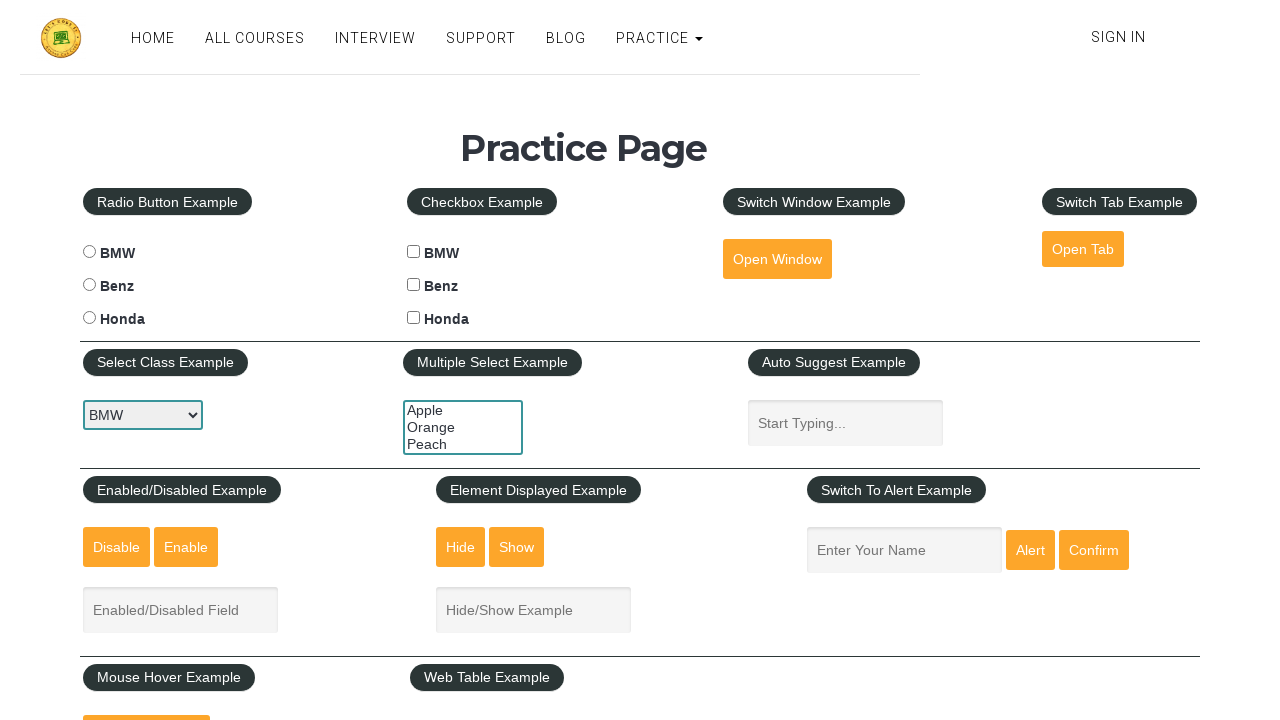

Clicked 'Open Tab' button to open new tab at (1083, 249) on #opentab
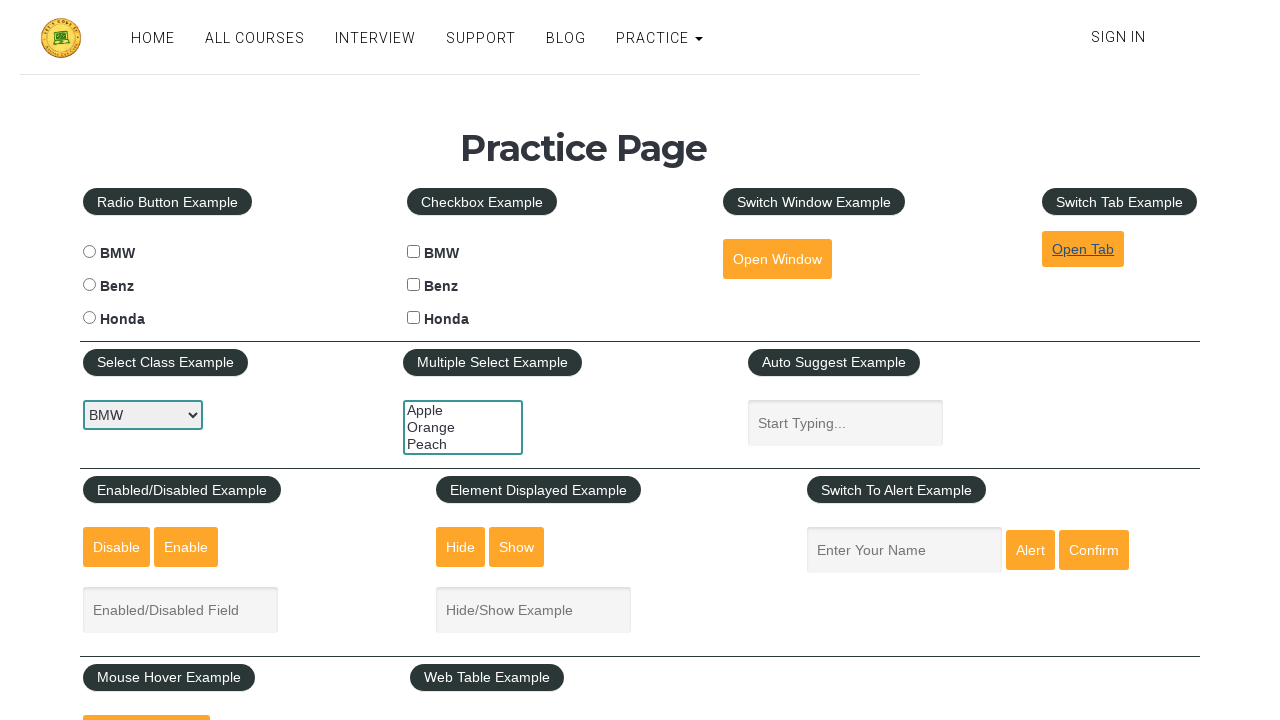

New tab opened and obtained reference
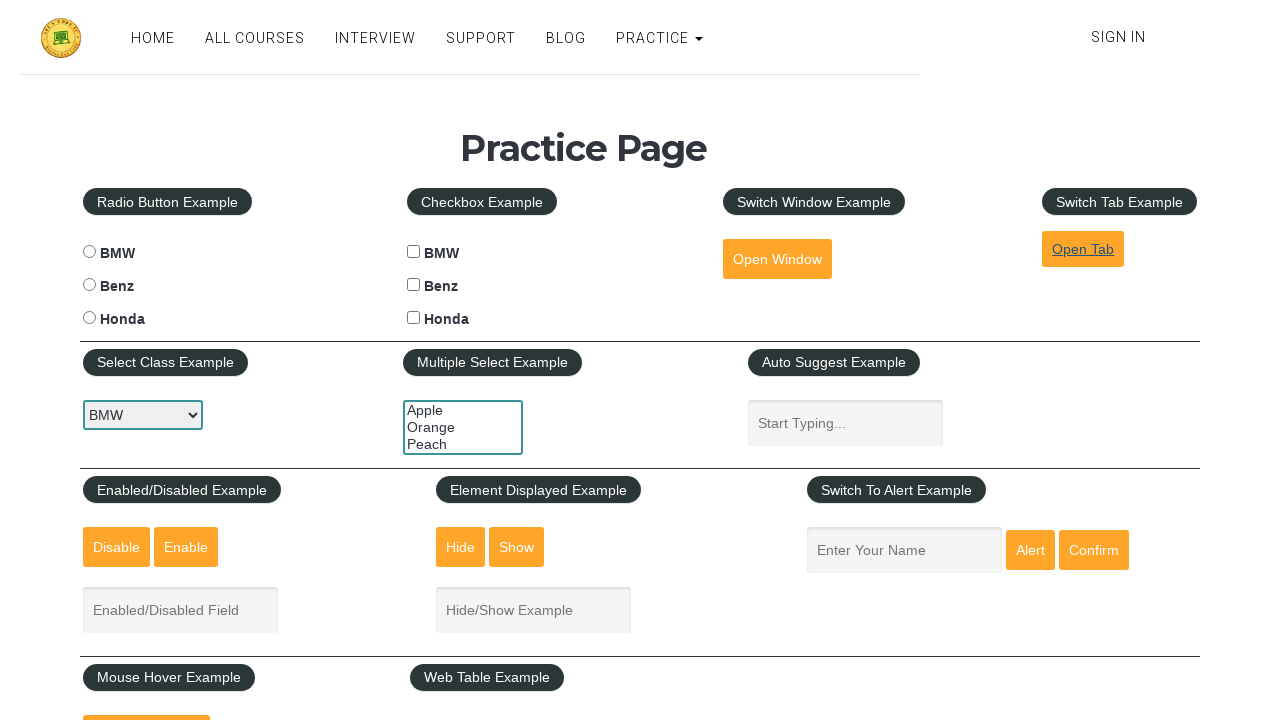

New tab page loaded
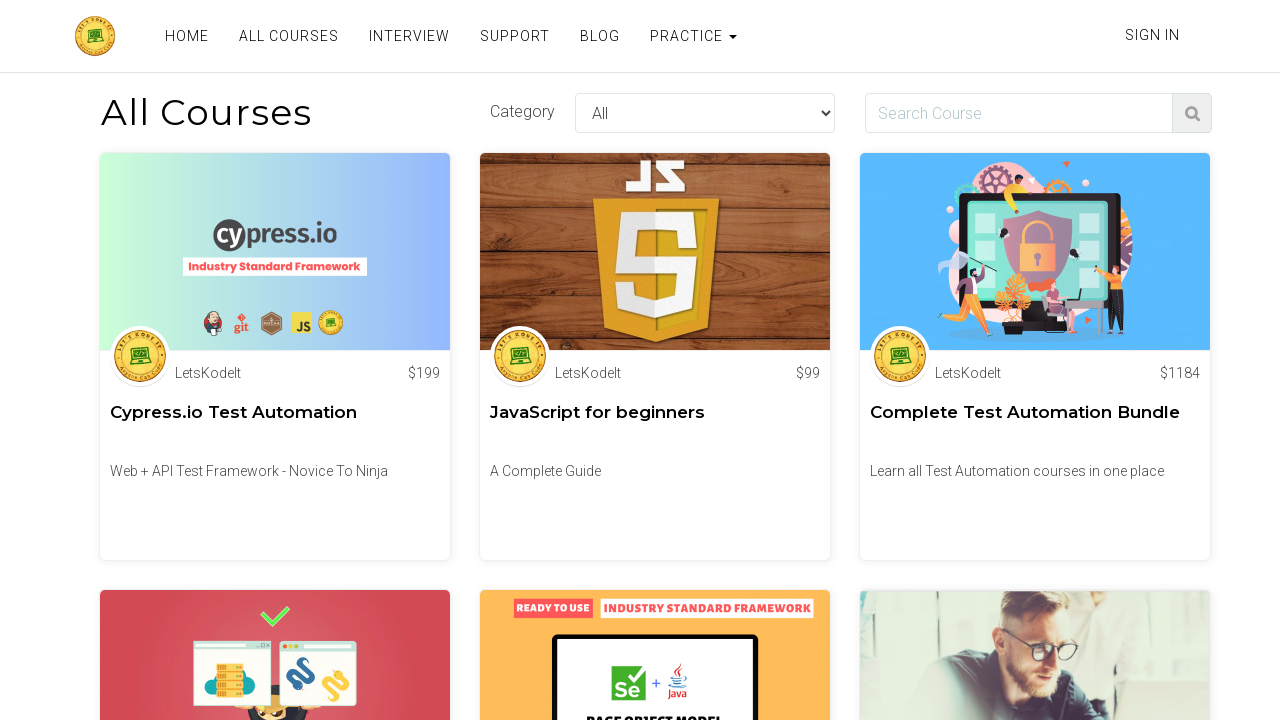

Filled search input with 'selenium' on input#search
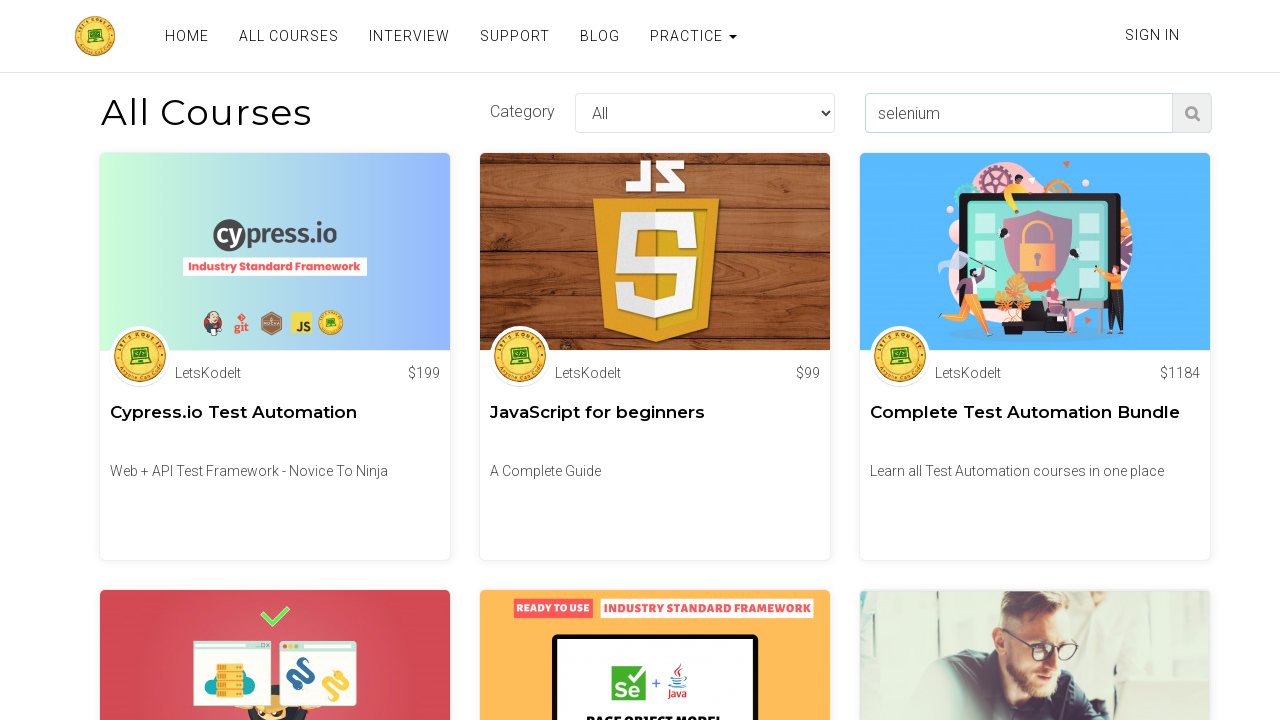

Pressed Enter to submit search on input#search
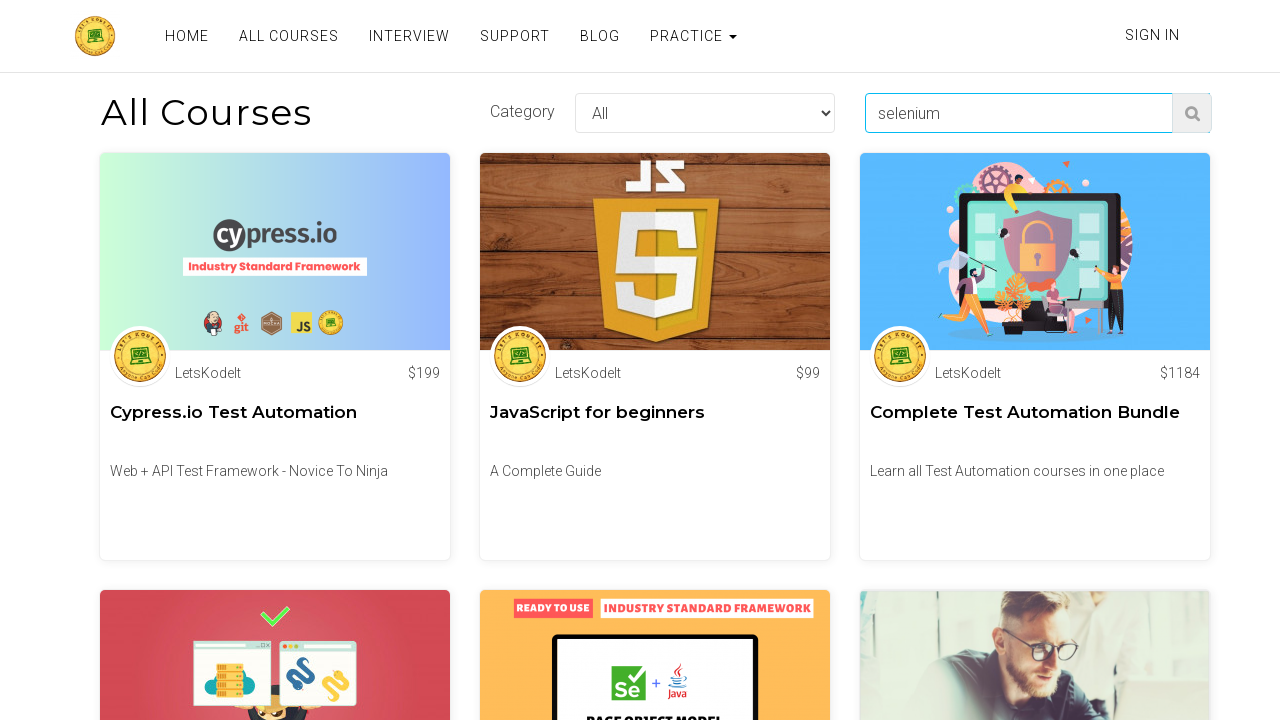

Search results loaded (networkidle)
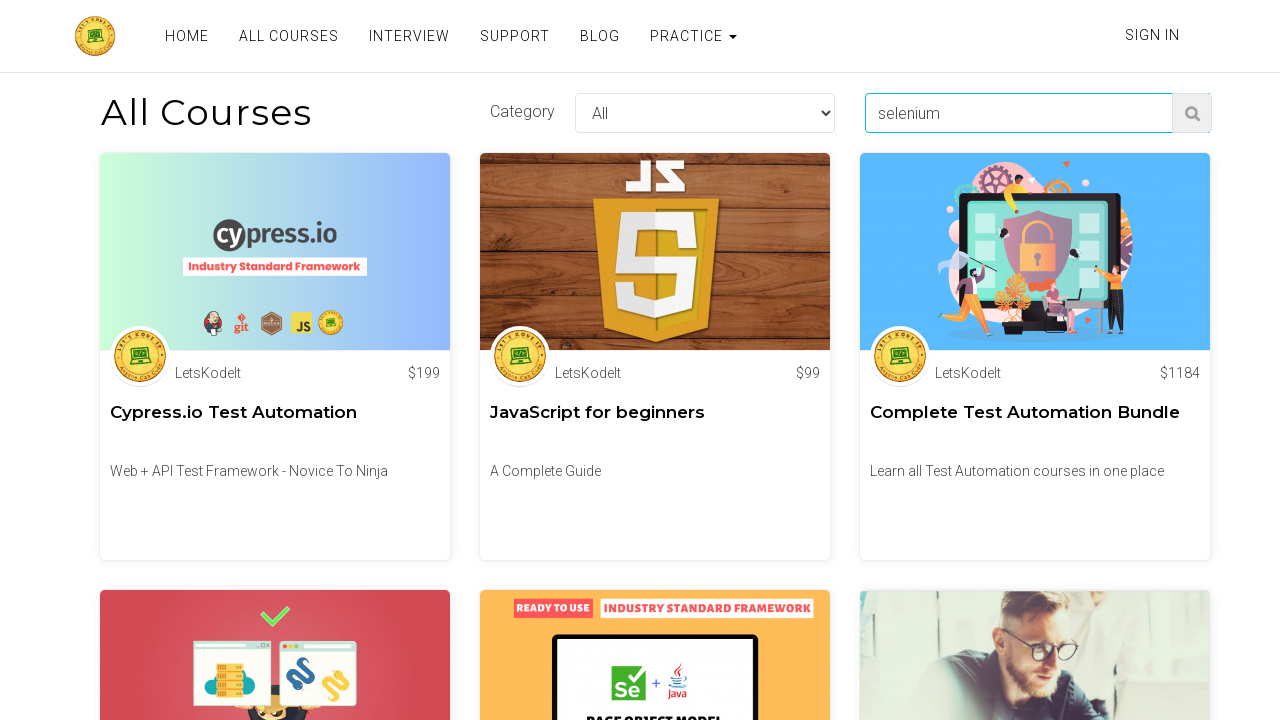

Closed new tab
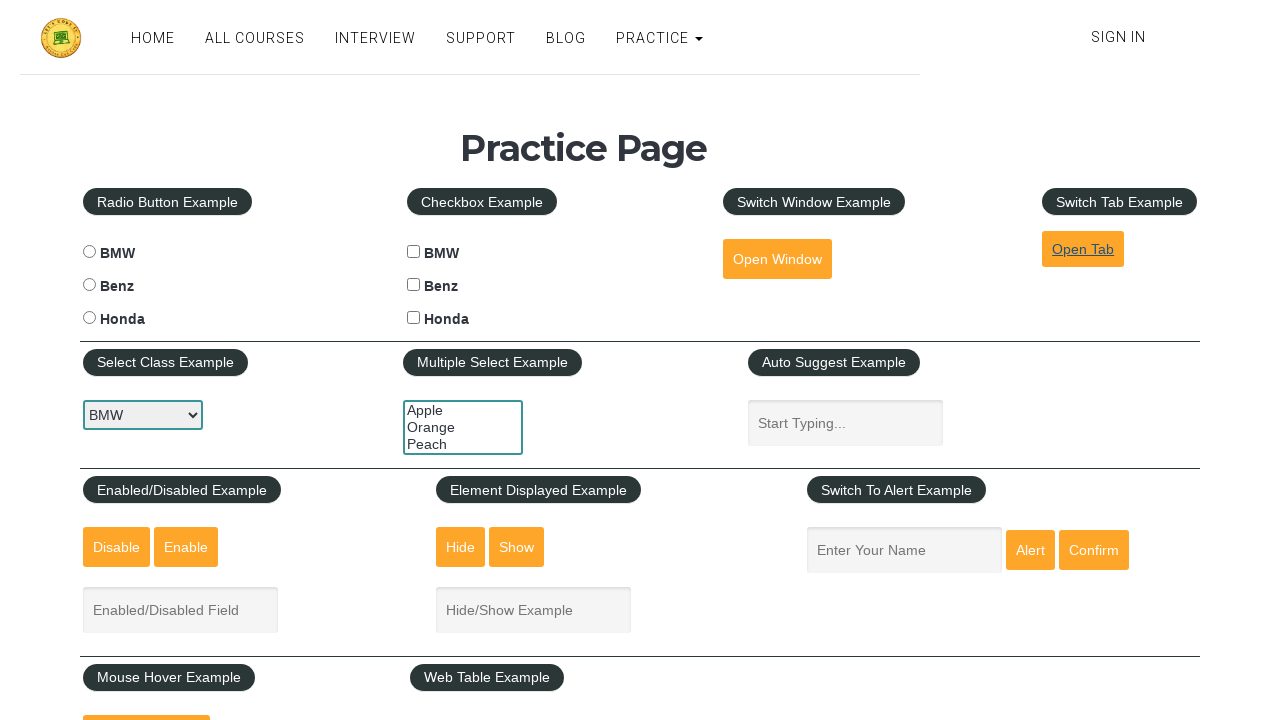

Clicked Honda radio button on parent tab at (89, 318) on input#hondaradio
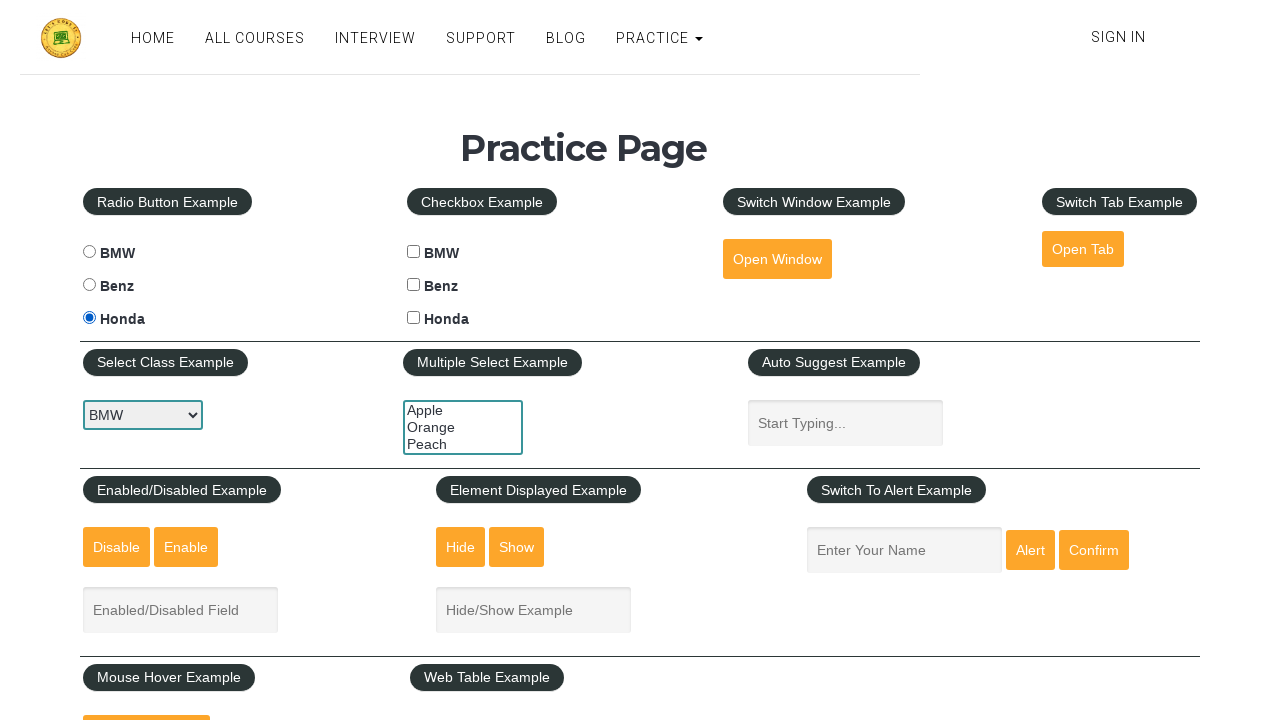

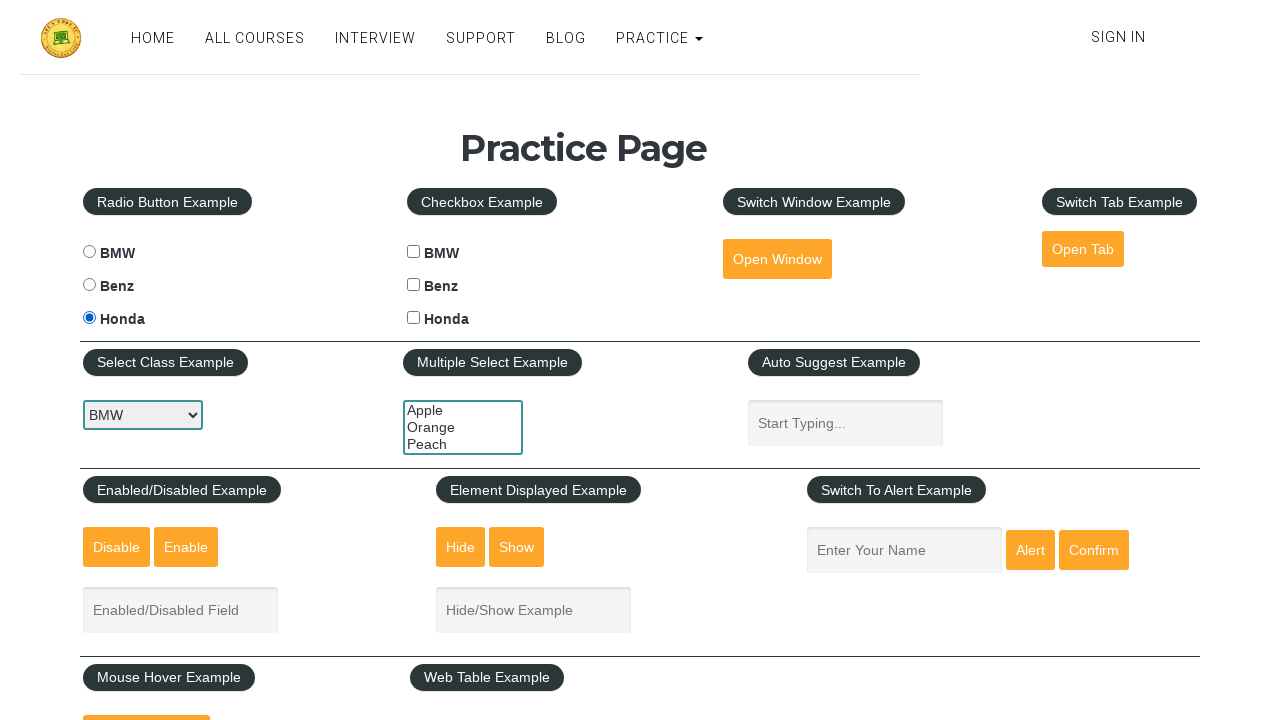